Tests adding multiple tasks to a To-Do list application by entering task names in an input field and clicking an add button for each task.

Starting URL: https://training-support.net/webelements/todo-list

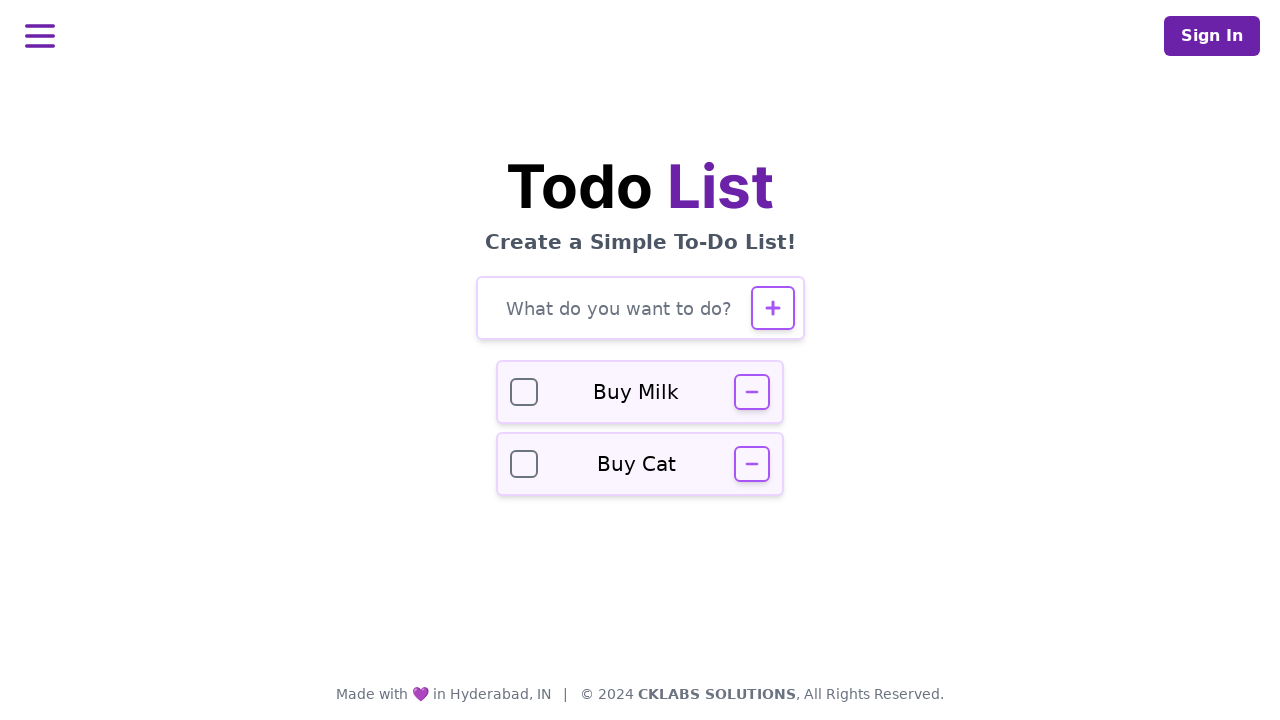

Verified page title is 'Selenium: To-Do List'
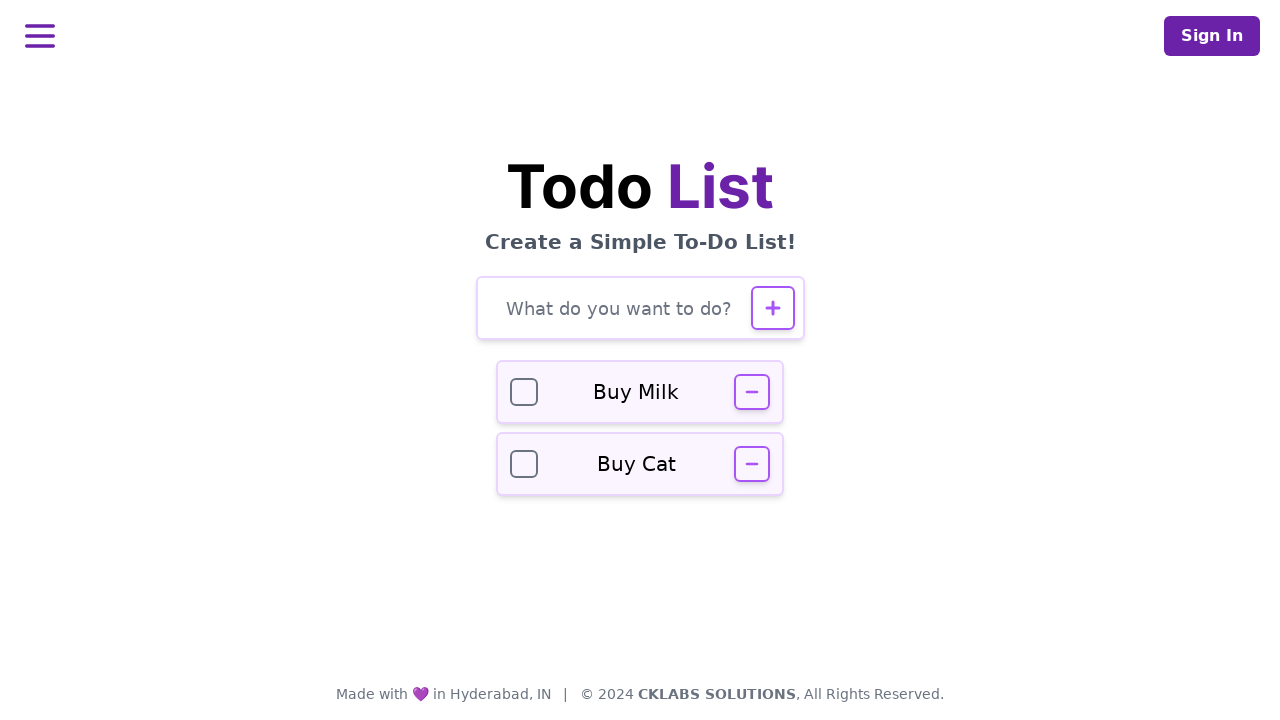

Entered task 'Buy groceries' in input field on #todo-input
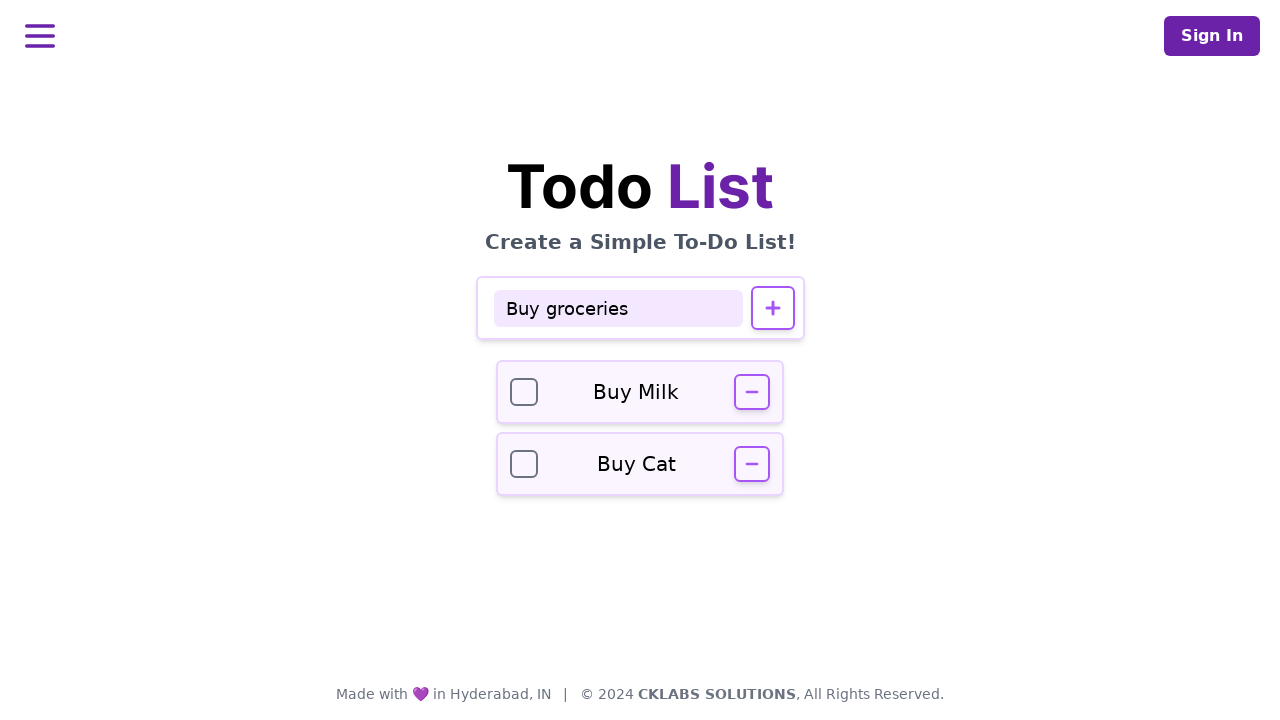

Clicked add button to add task 'Buy groceries' at (772, 308) on #todo-add
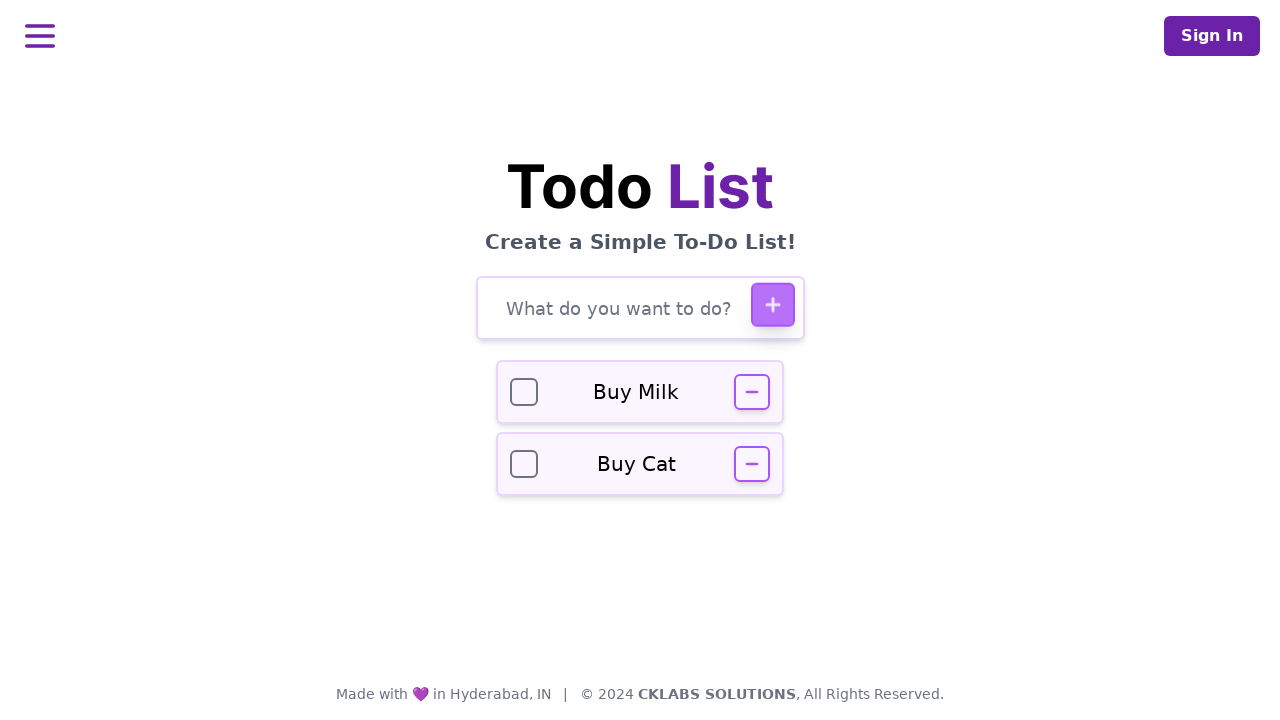

Waited for task 'Buy groceries' to be added to the list
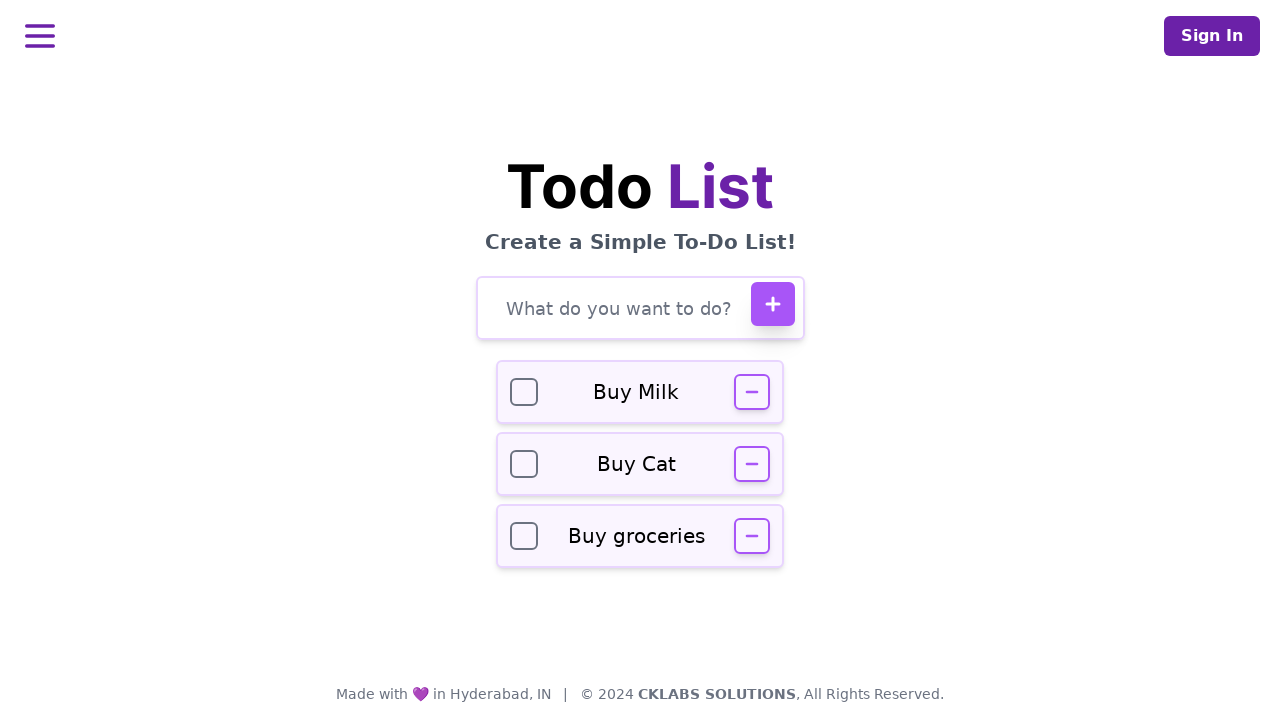

Entered task 'Finish project report' in input field on #todo-input
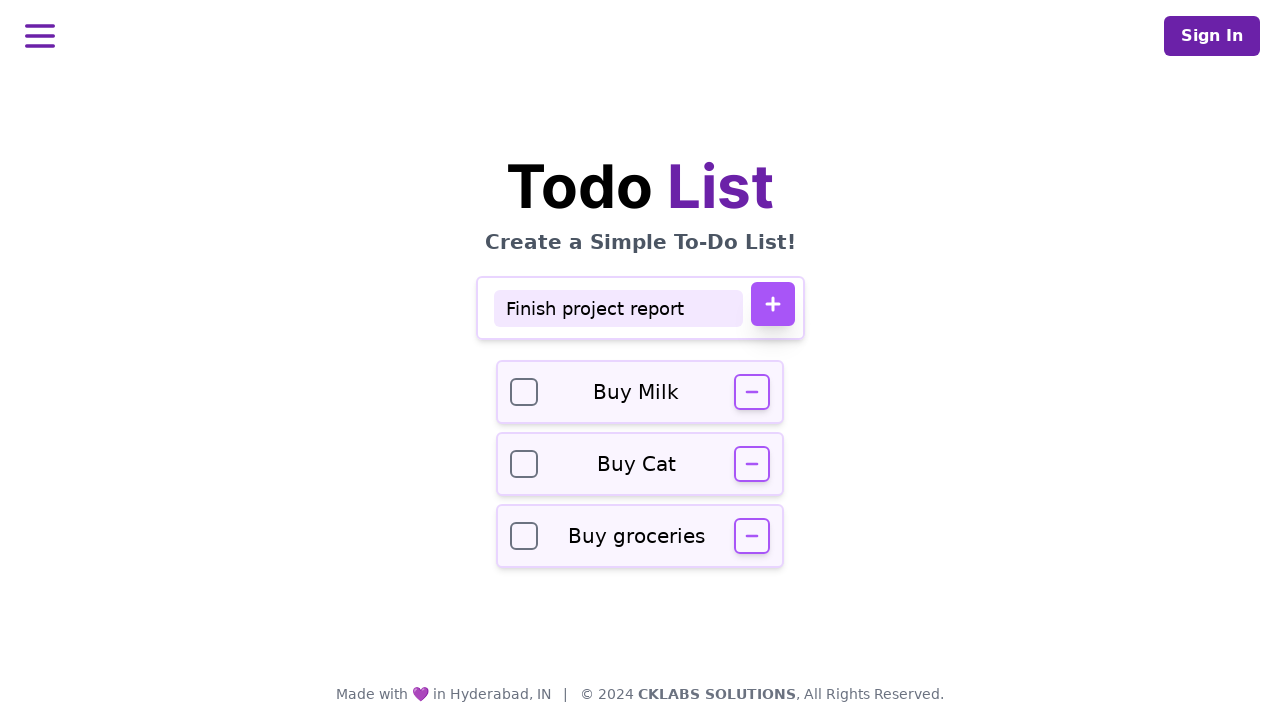

Clicked add button to add task 'Finish project report' at (772, 304) on #todo-add
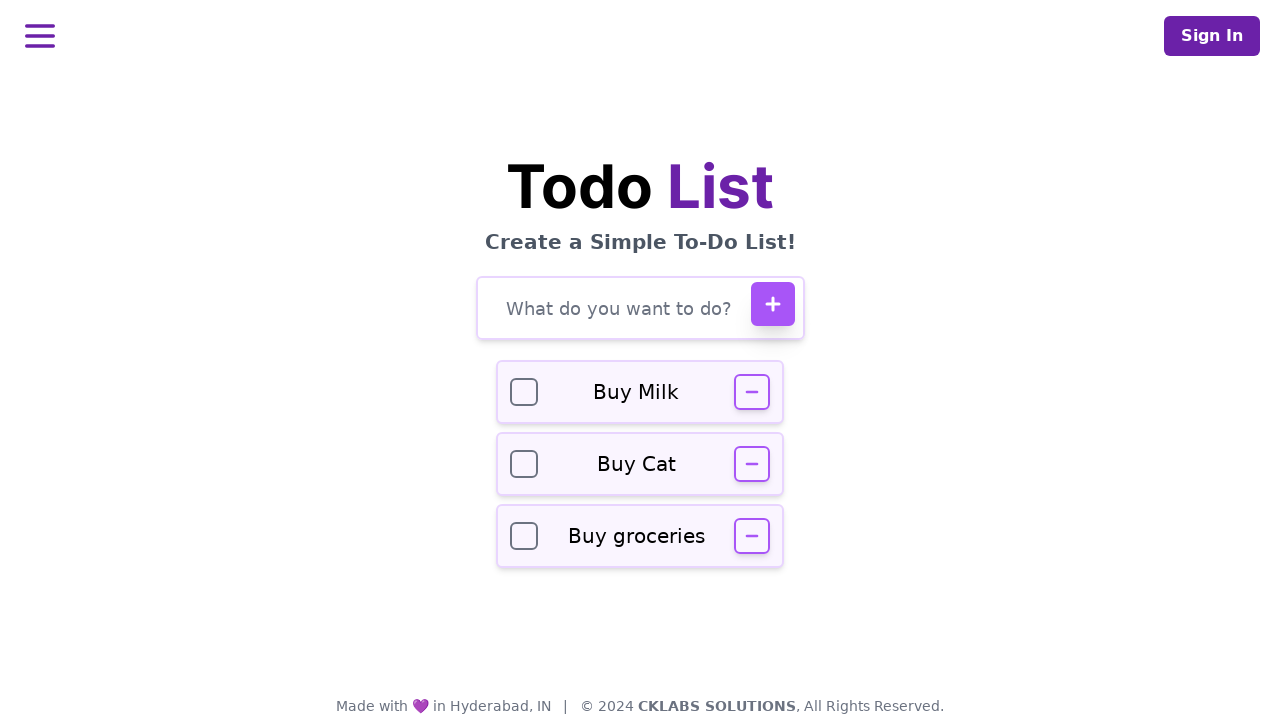

Waited for task 'Finish project report' to be added to the list
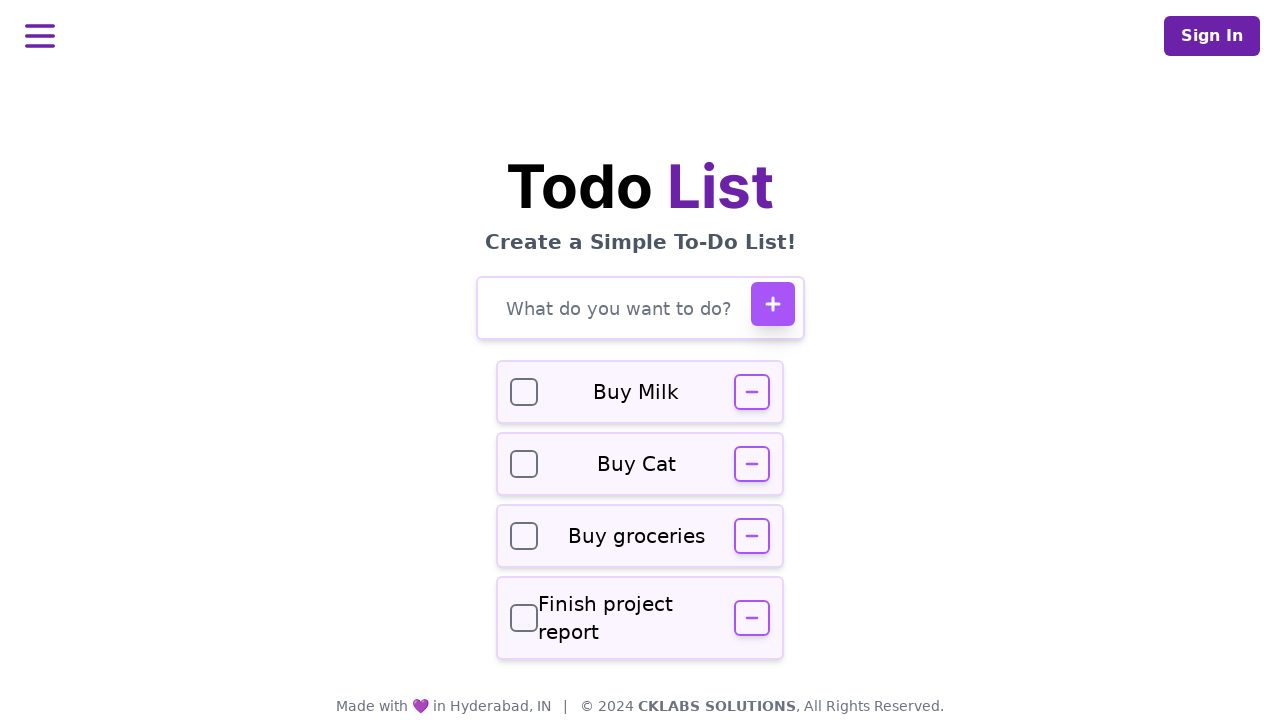

Entered task 'Call dentist' in input field on #todo-input
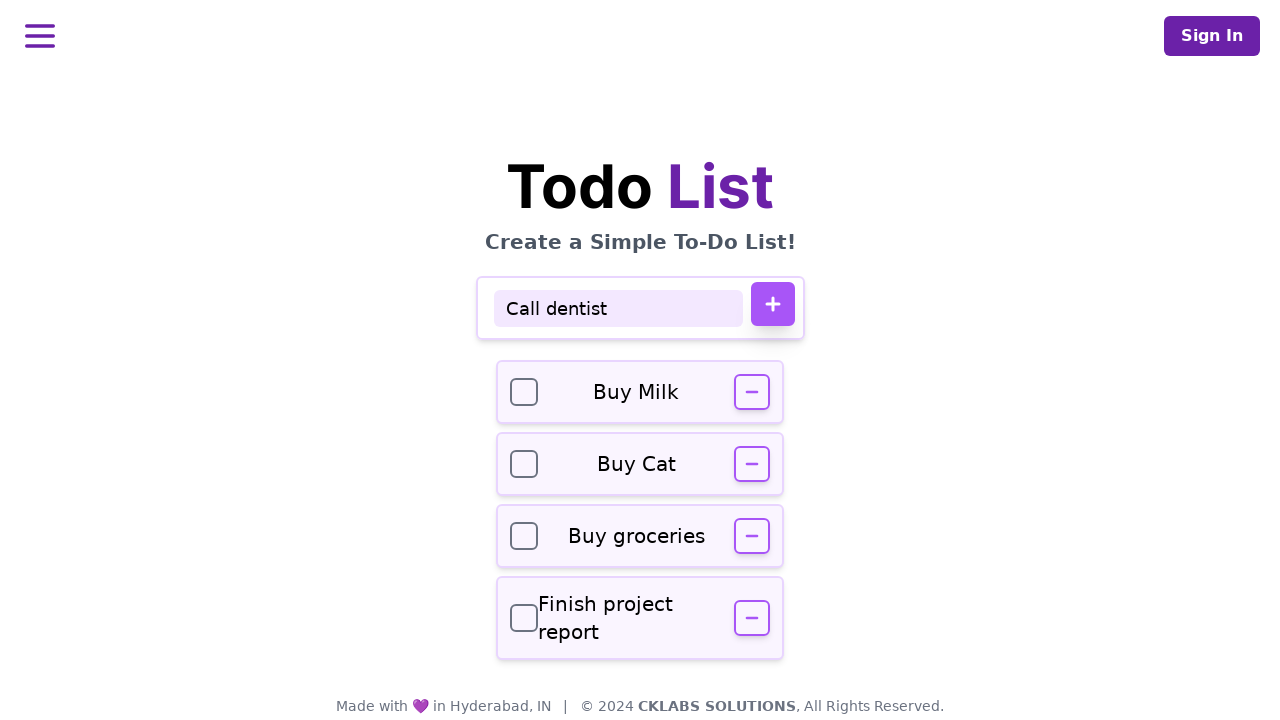

Clicked add button to add task 'Call dentist' at (772, 304) on #todo-add
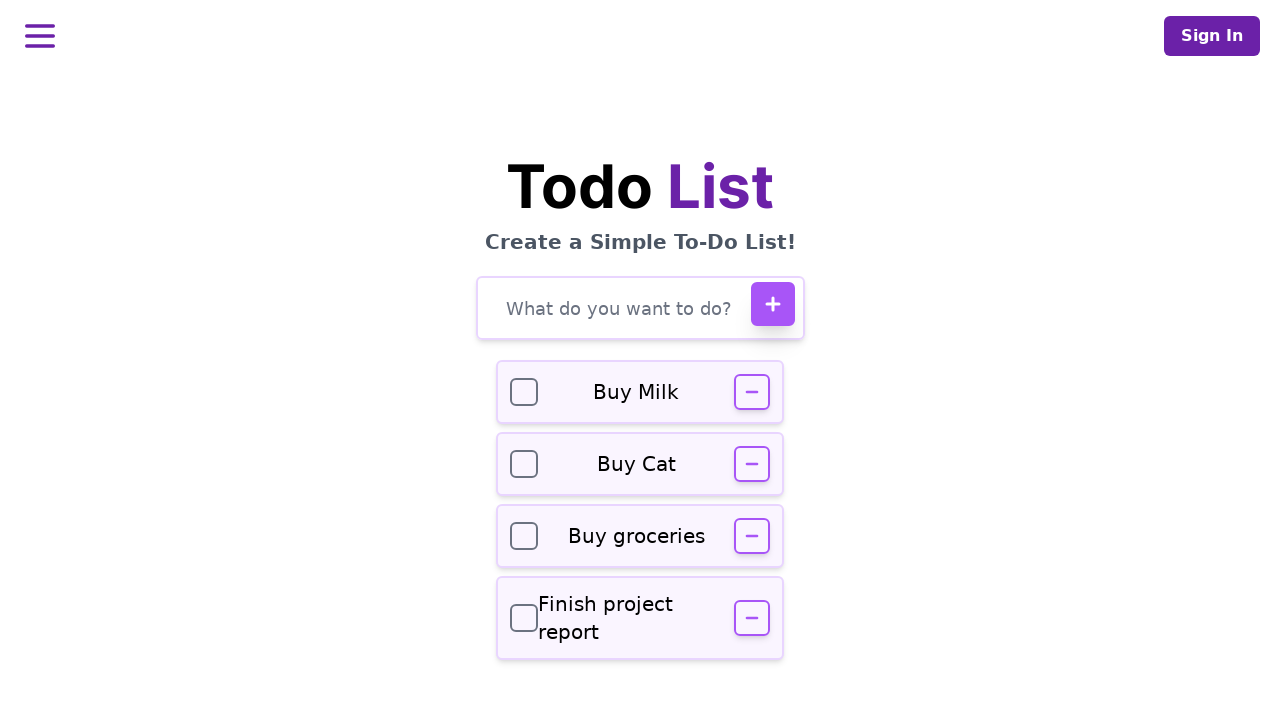

Waited for task 'Call dentist' to be added to the list
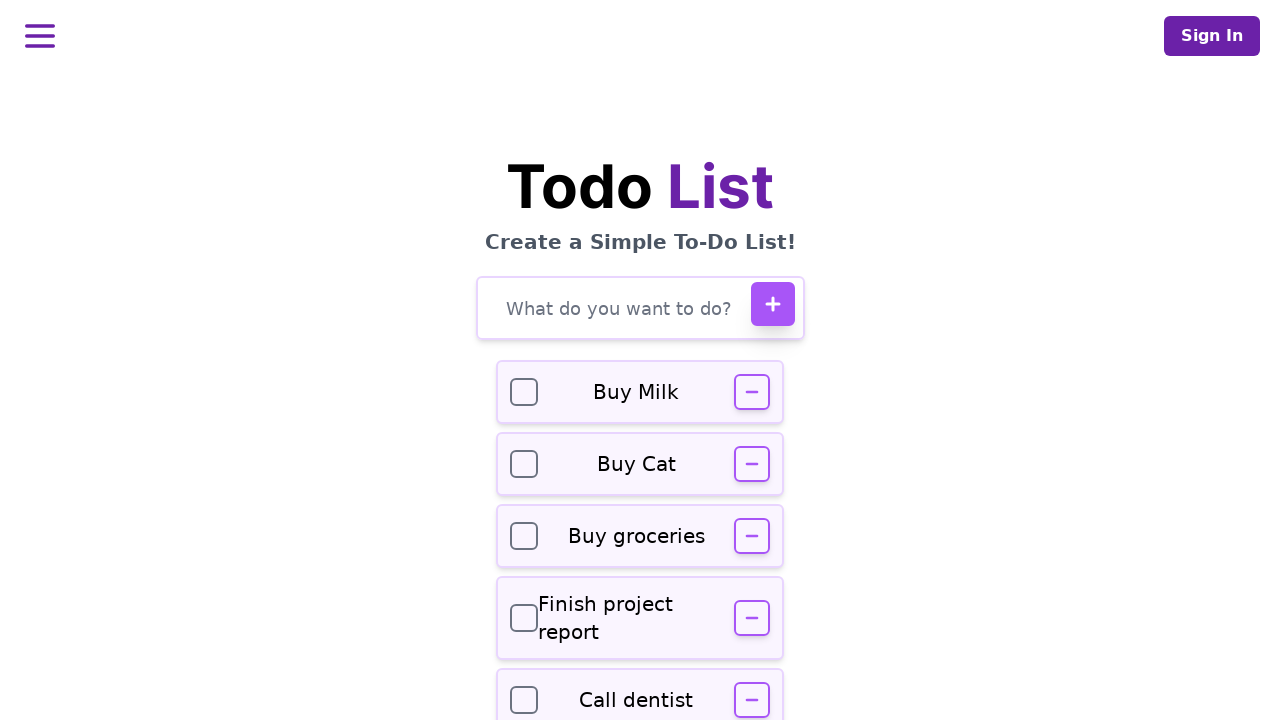

Verified input field is visible after adding all tasks
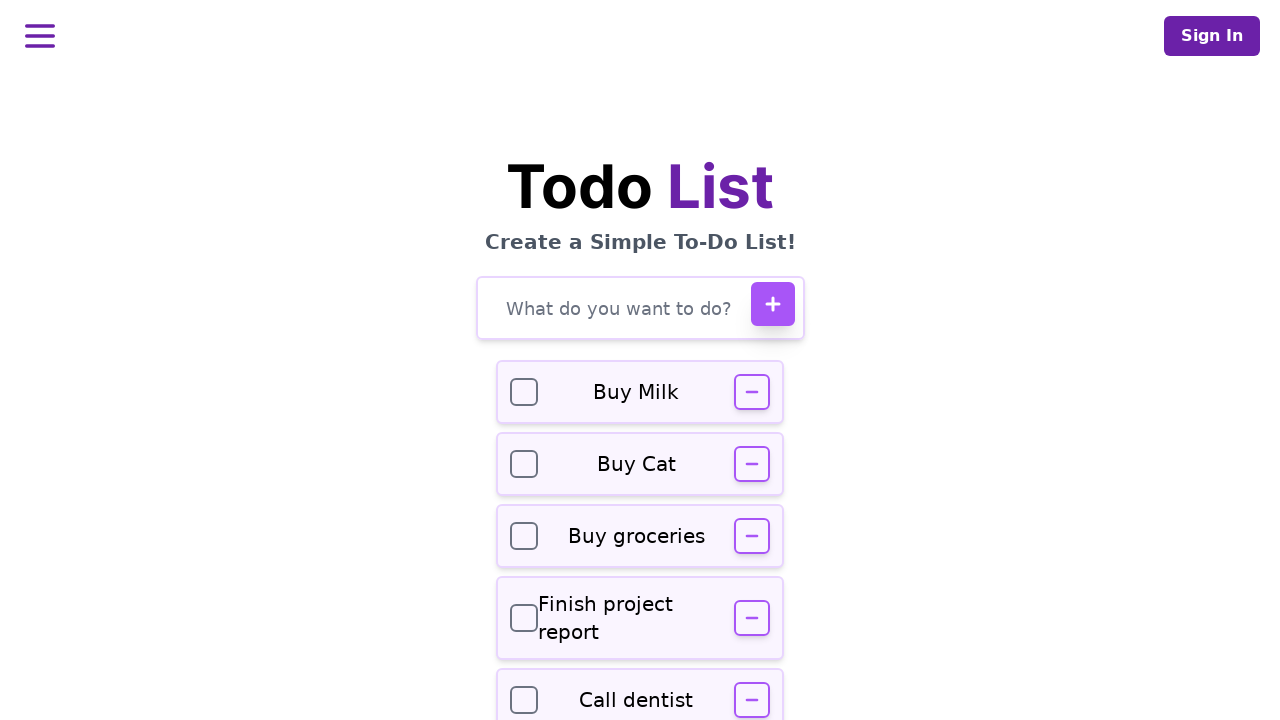

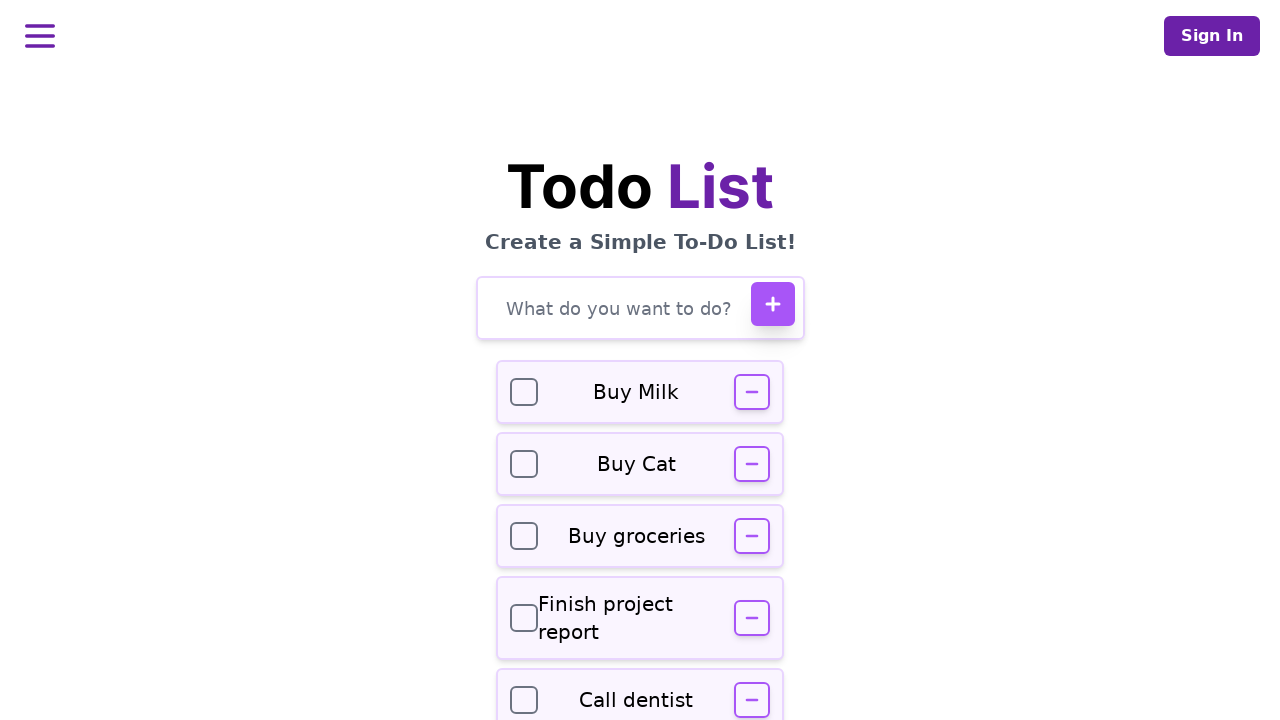